Tests form submission by entering a username and submitting the form, then verifying the thank you message appears

Starting URL: https://eviltester.github.io/synchole/form.html

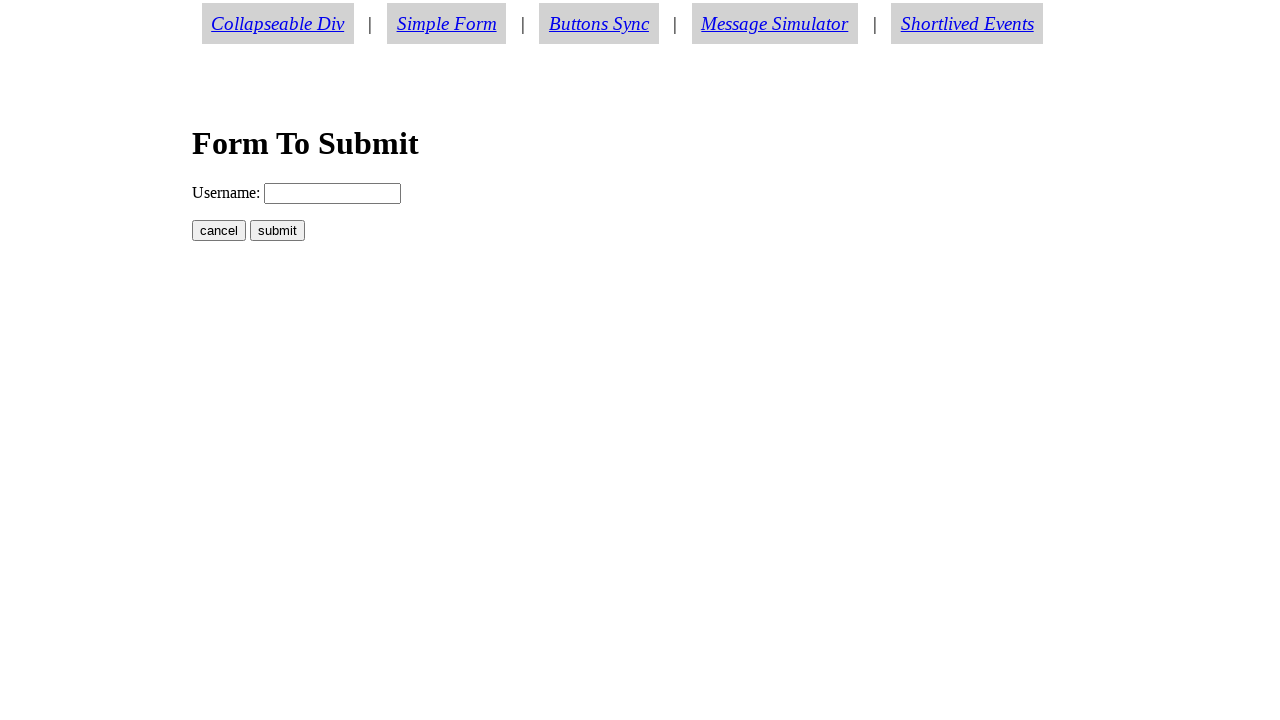

Navigated to form page
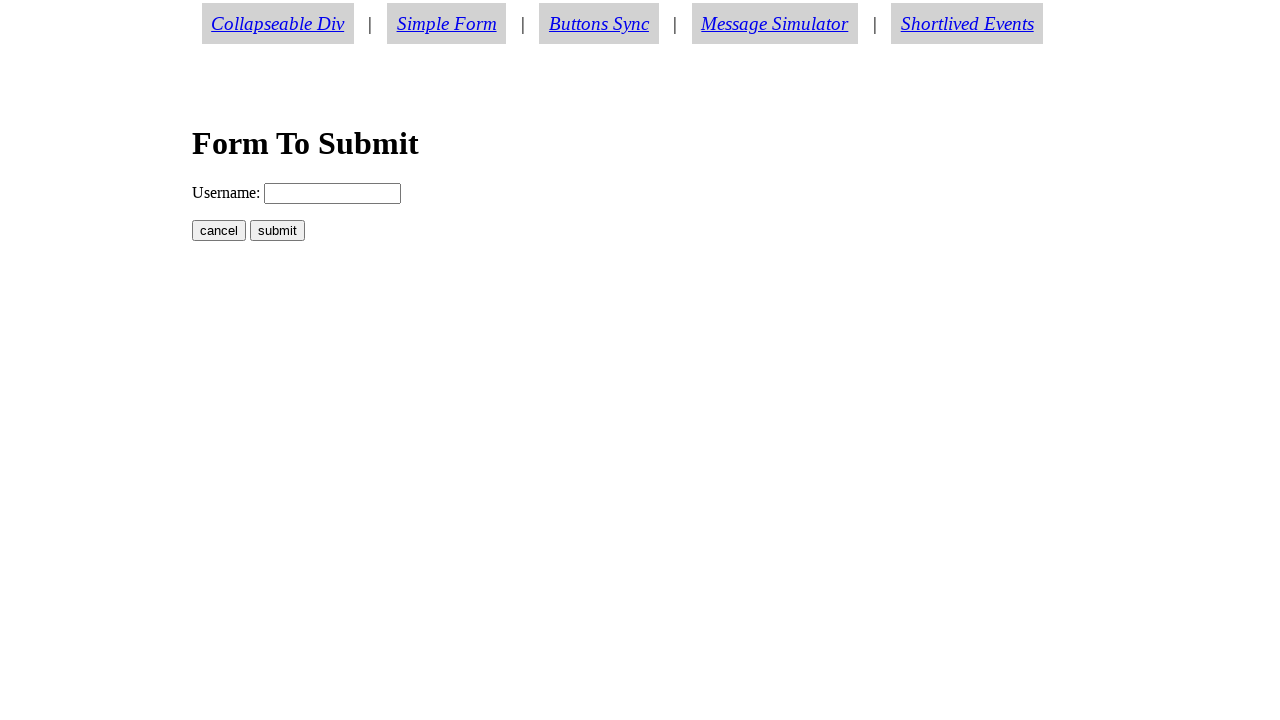

Filled username field with 'bob' on input[name='username']
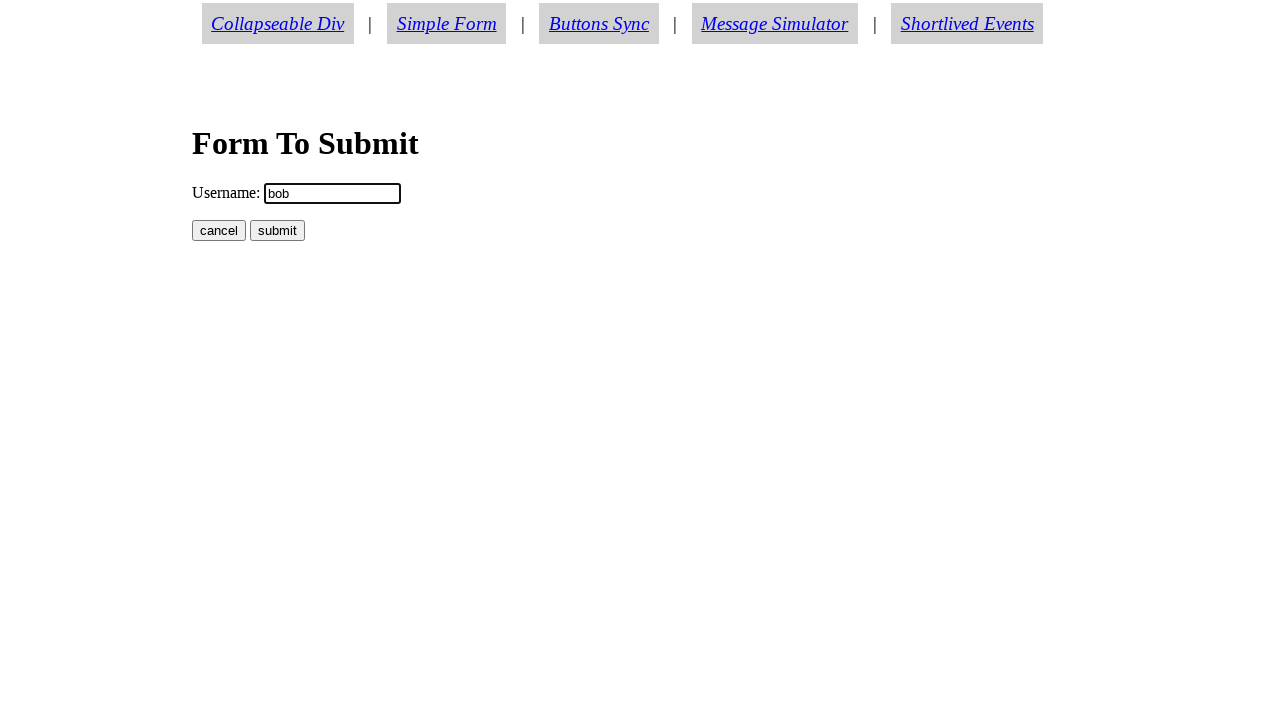

Submitted form by pressing Enter on username field on input[name='username']
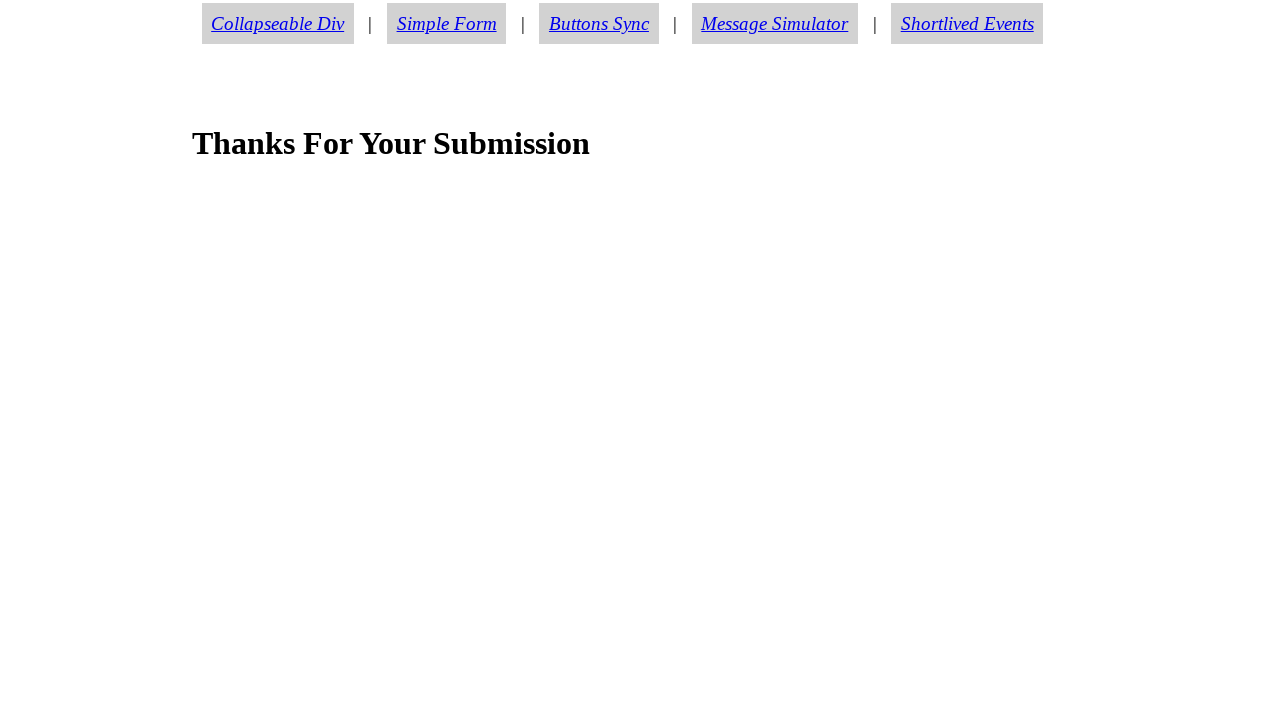

Thank you message appeared on page
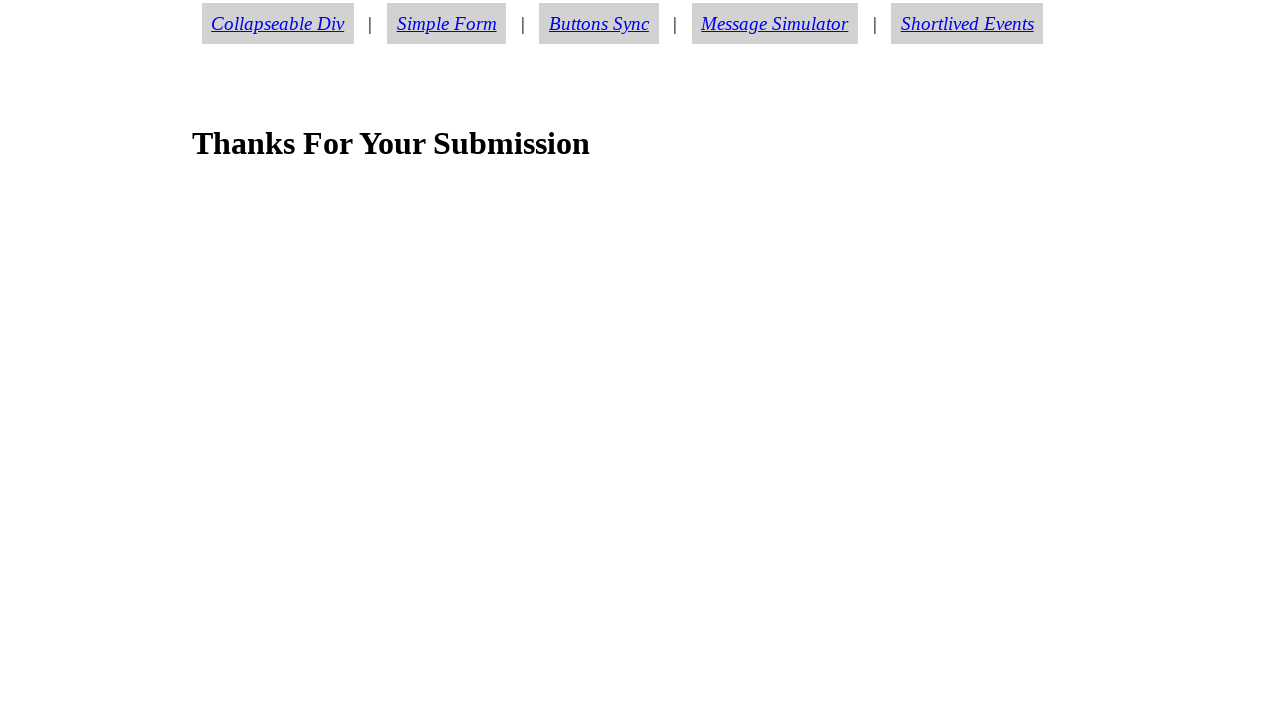

Verified thank you message text is 'Thanks For Your Submission'
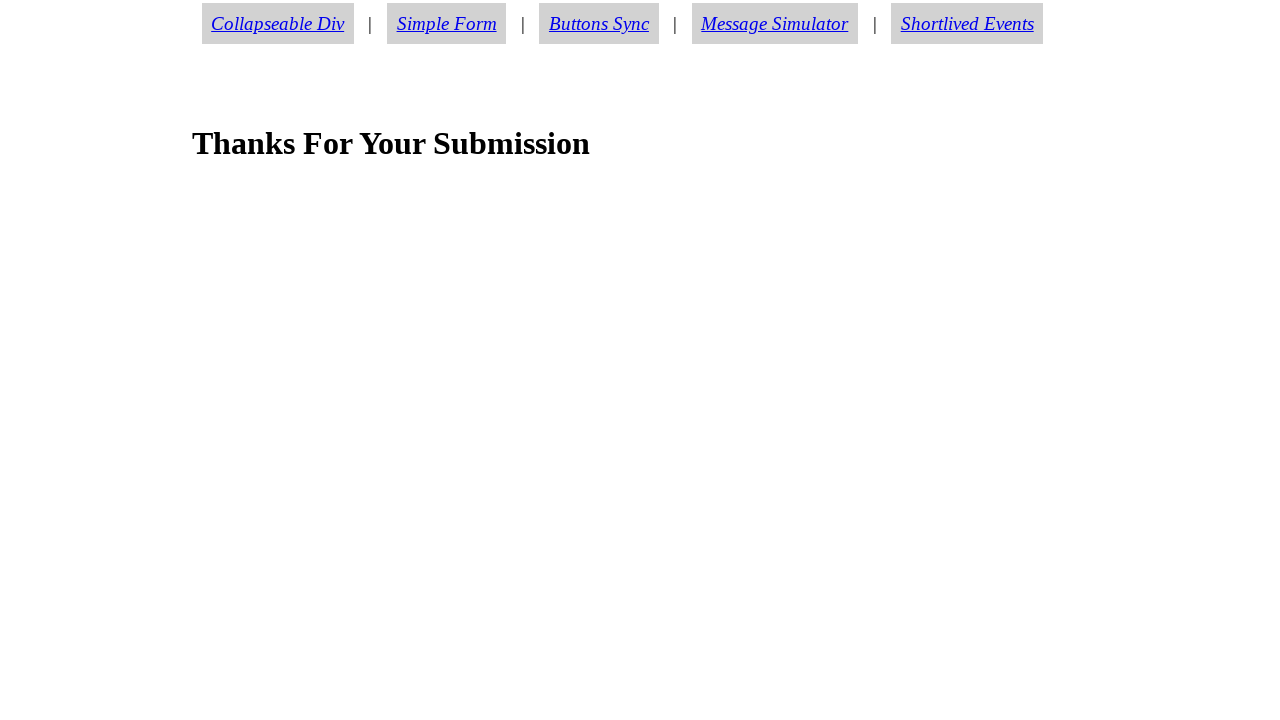

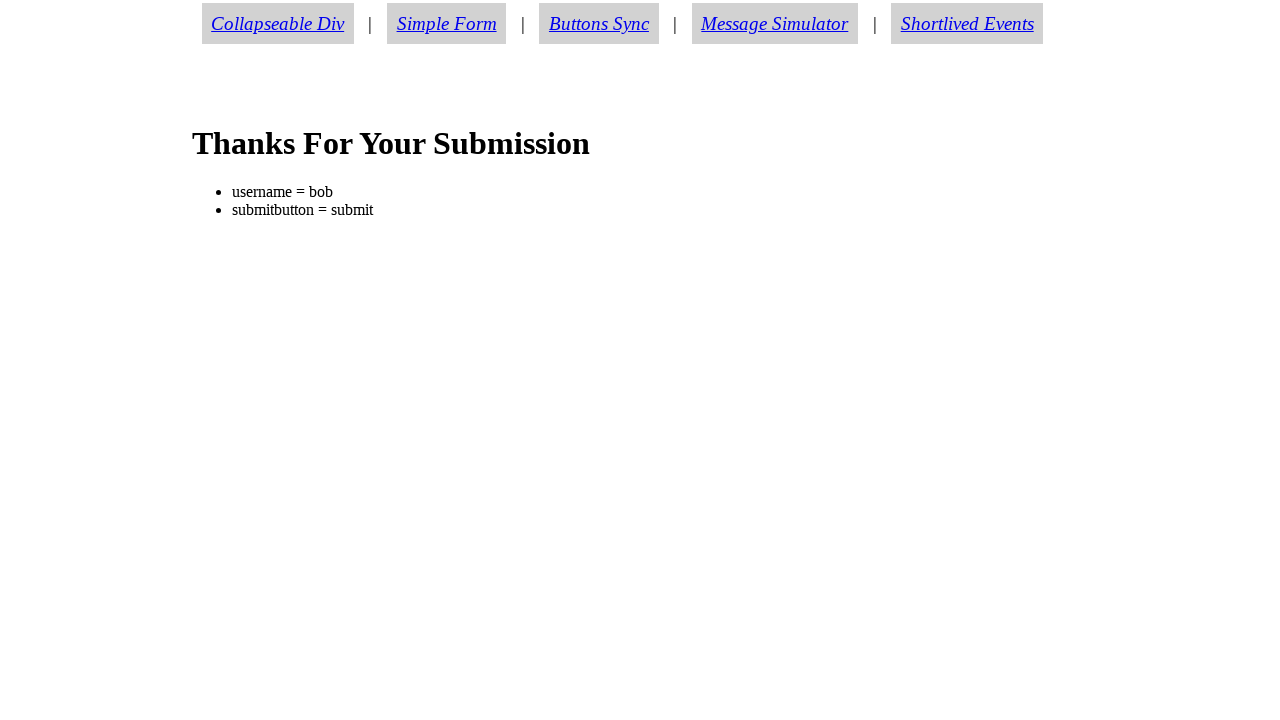